Opens the Zerodha Kite trading platform homepage and maximizes the browser window

Starting URL: https://kite.zerodha.com/

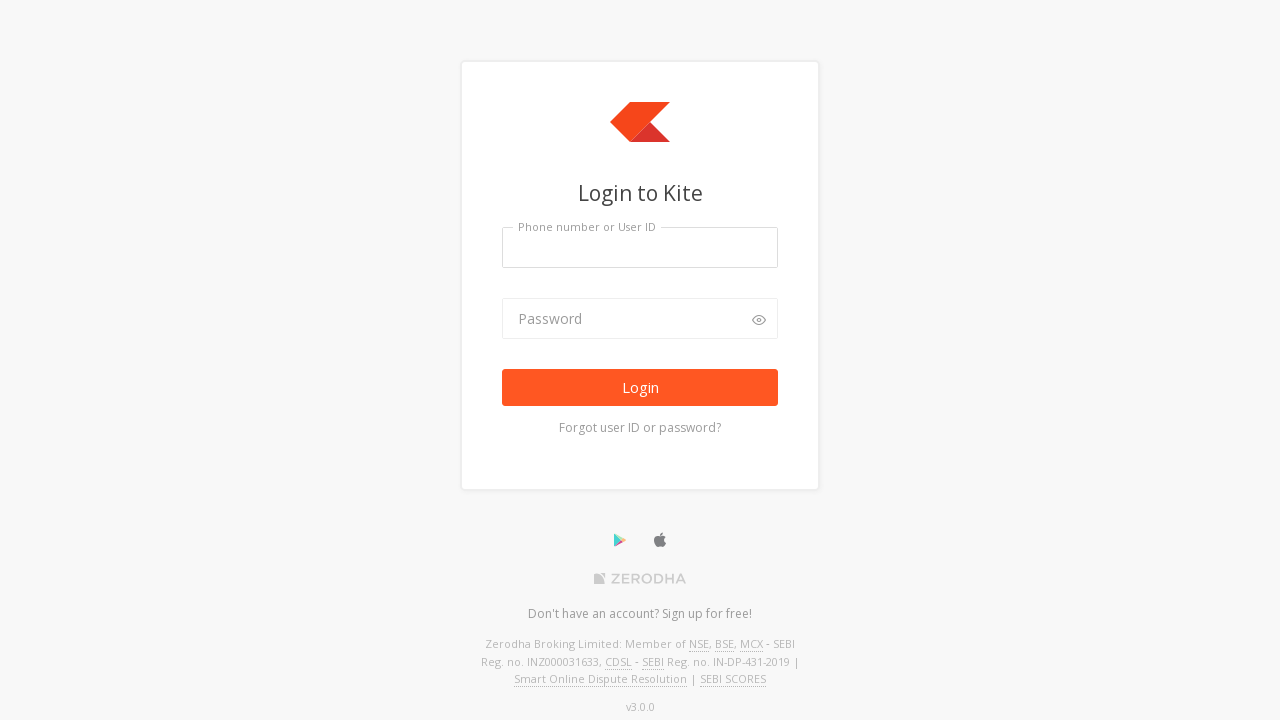

Set viewport size to 1920x1080
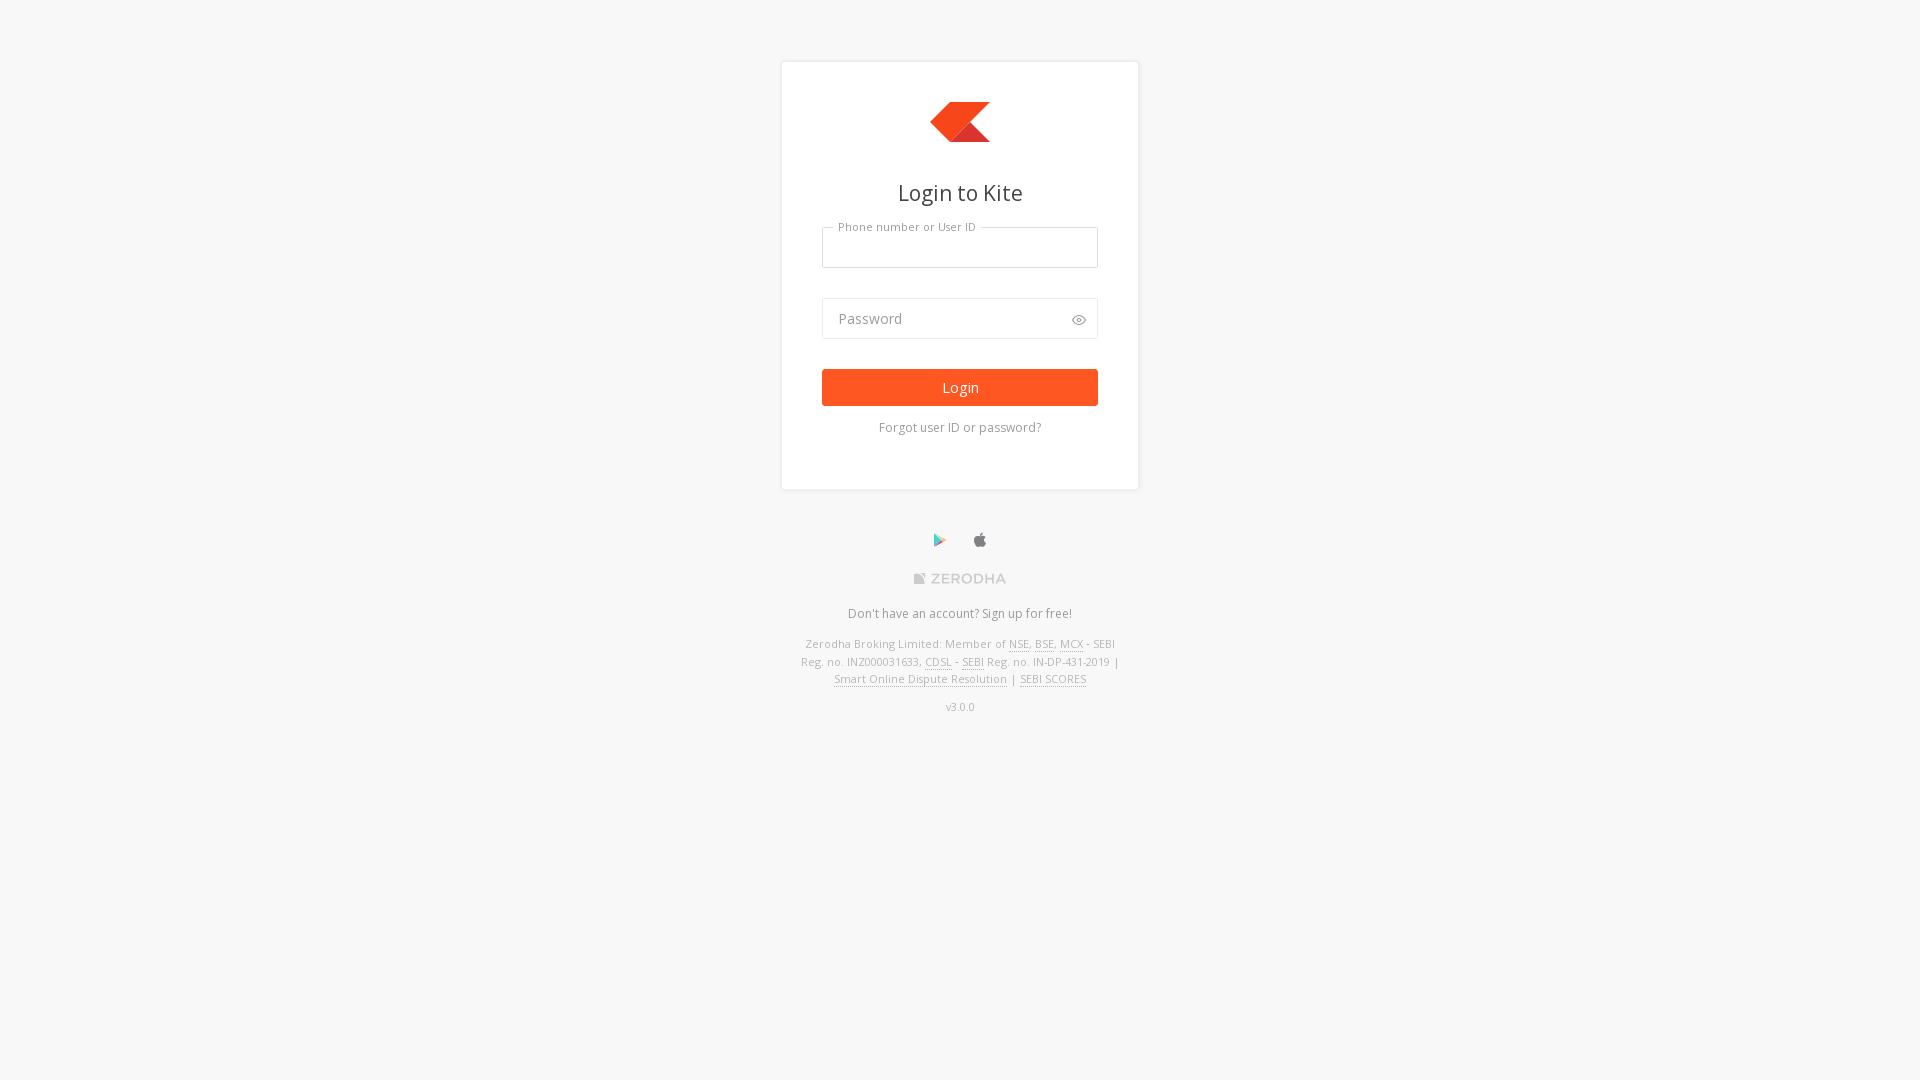

Page loaded - domcontentloaded state reached
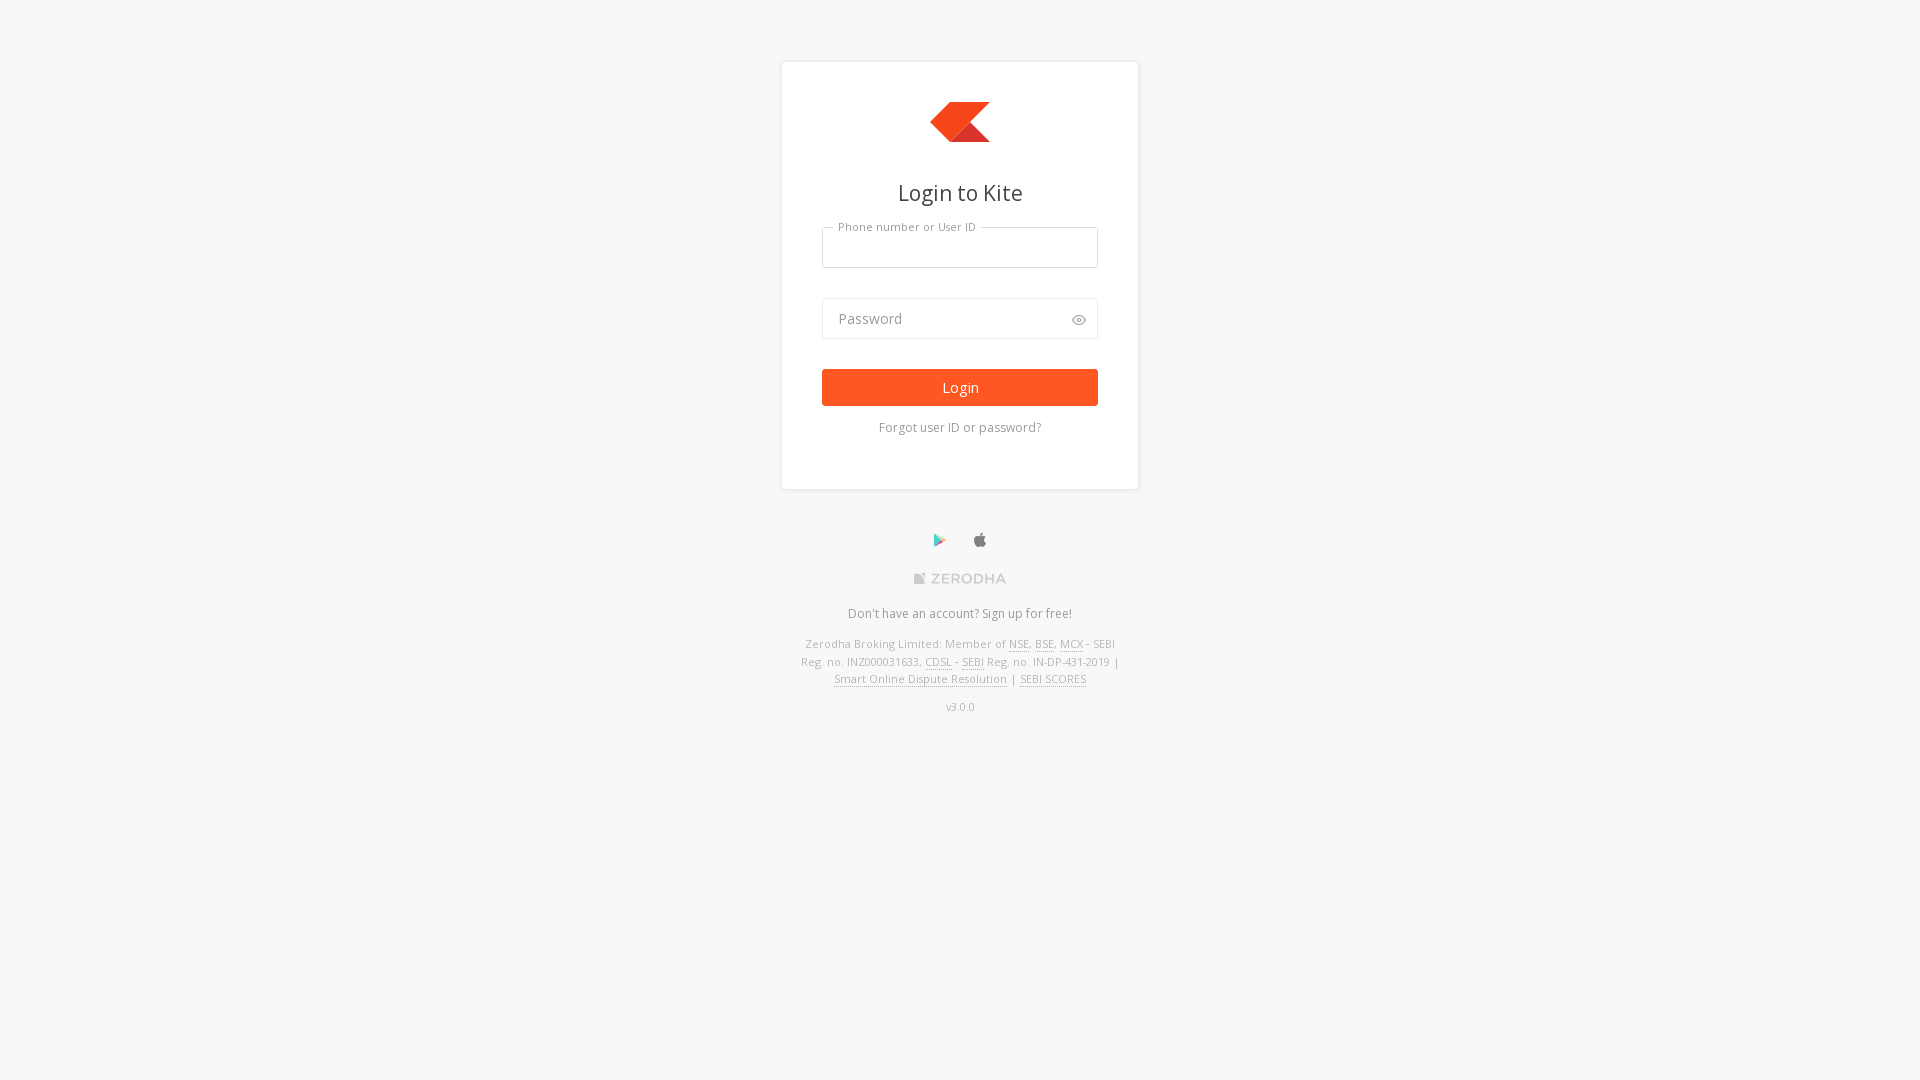

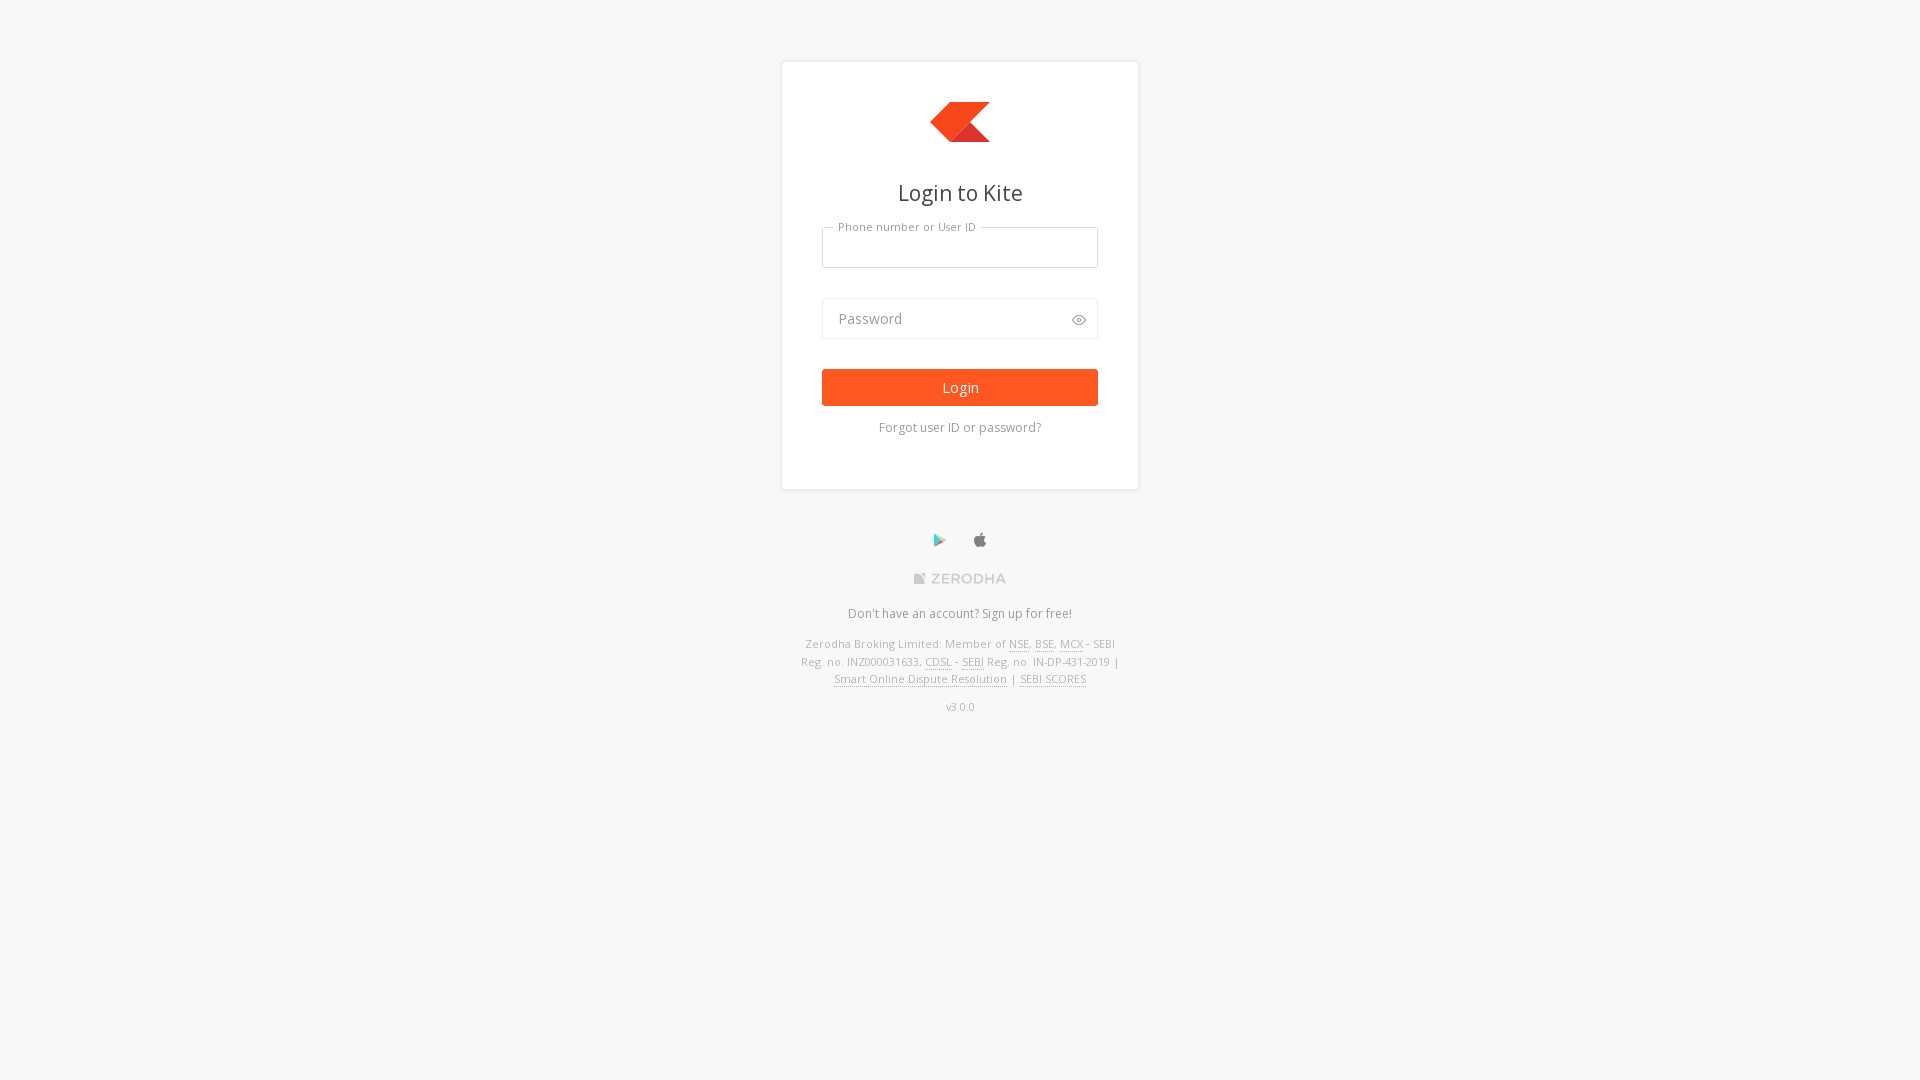